Tests alert handling by triggering a confirmation alert and accepting it

Starting URL: https://demoqa.com/alerts

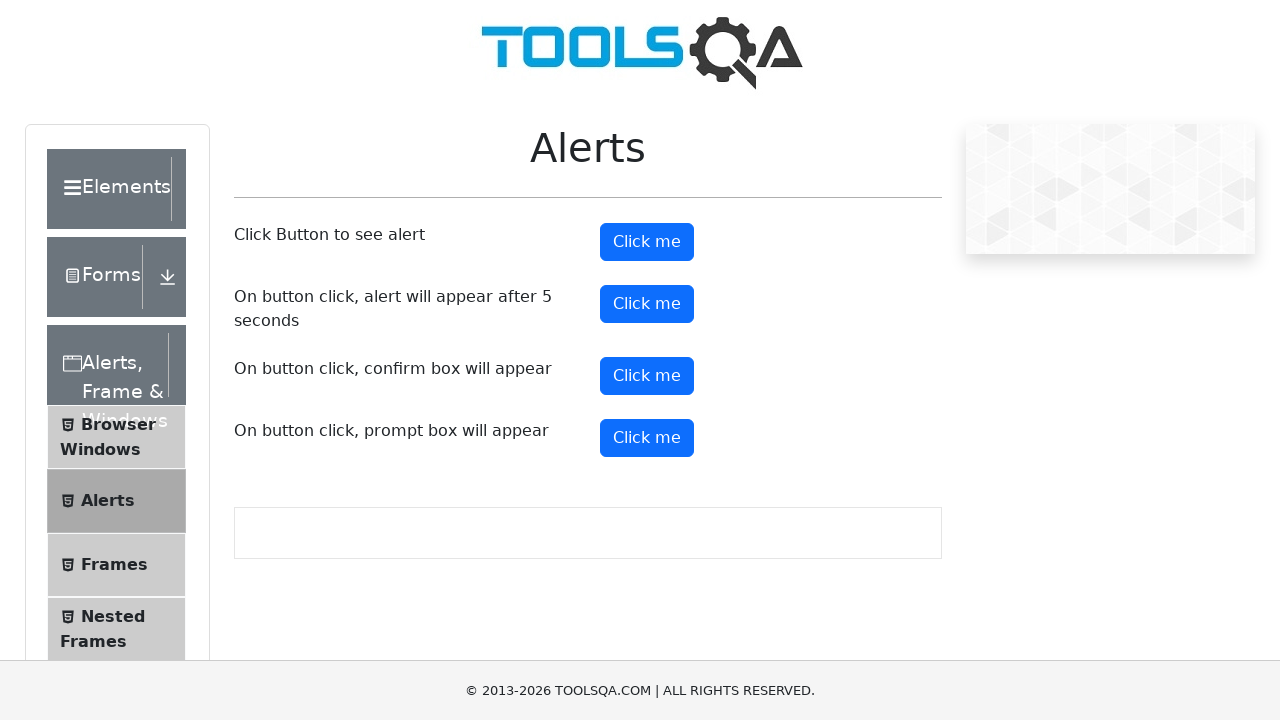

Scrolled confirm button into view
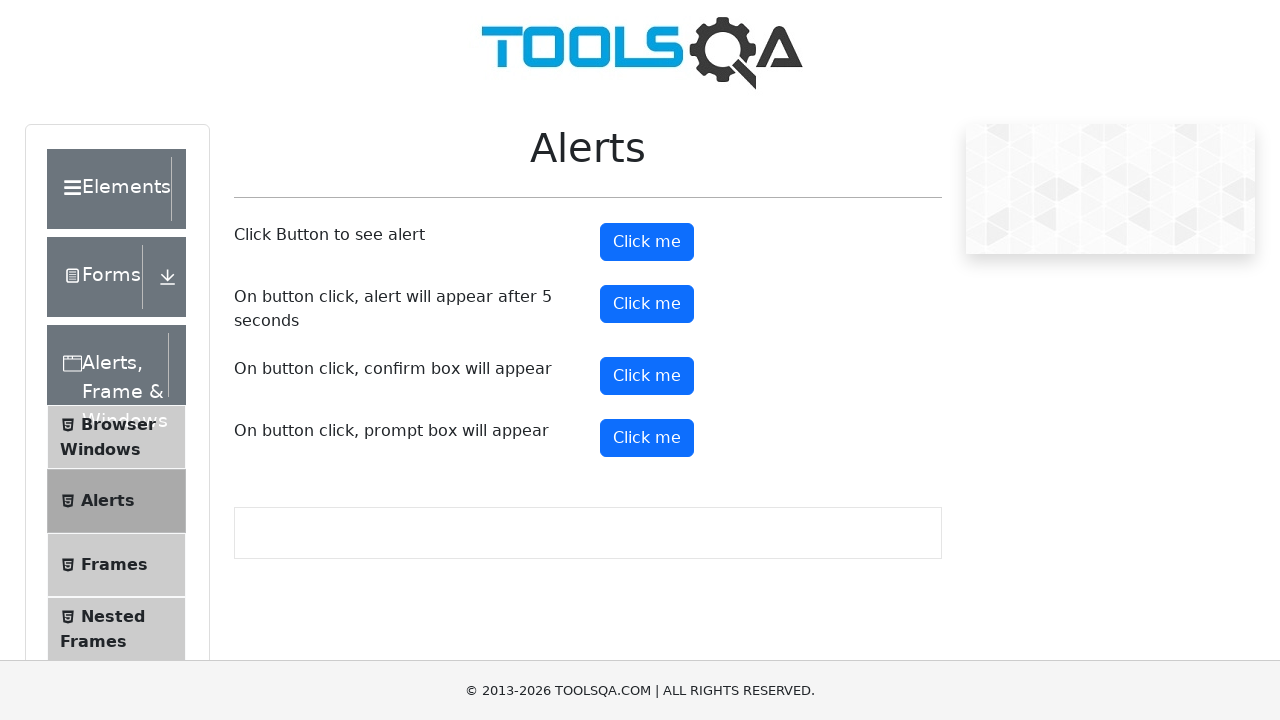

Clicked the confirm button to trigger alert at (647, 376) on #confirmButton
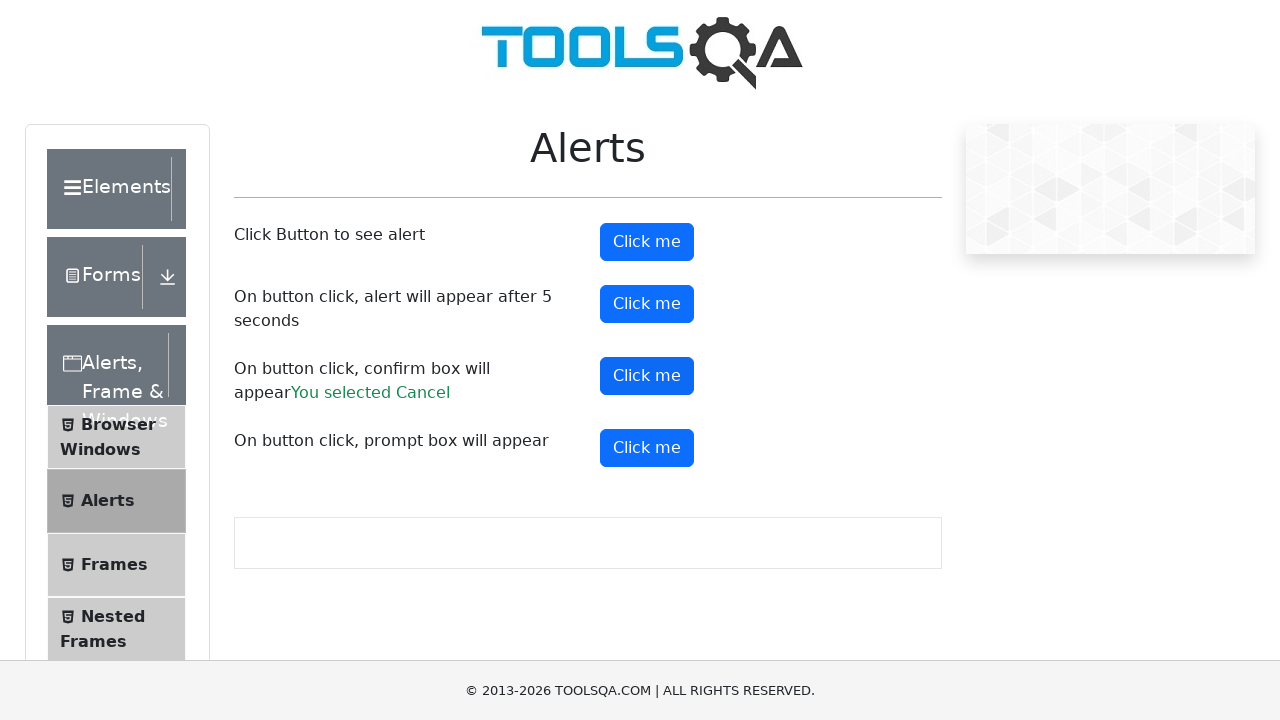

Set up dialog handler to accept confirmation alert
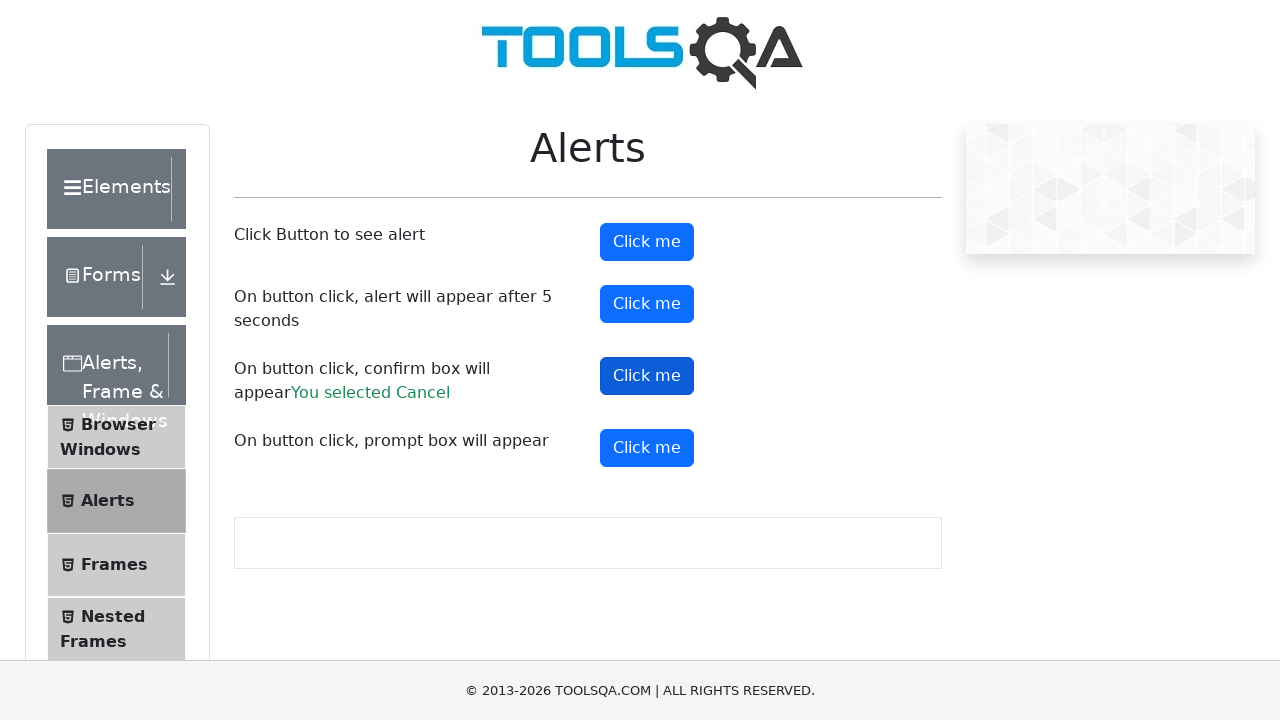

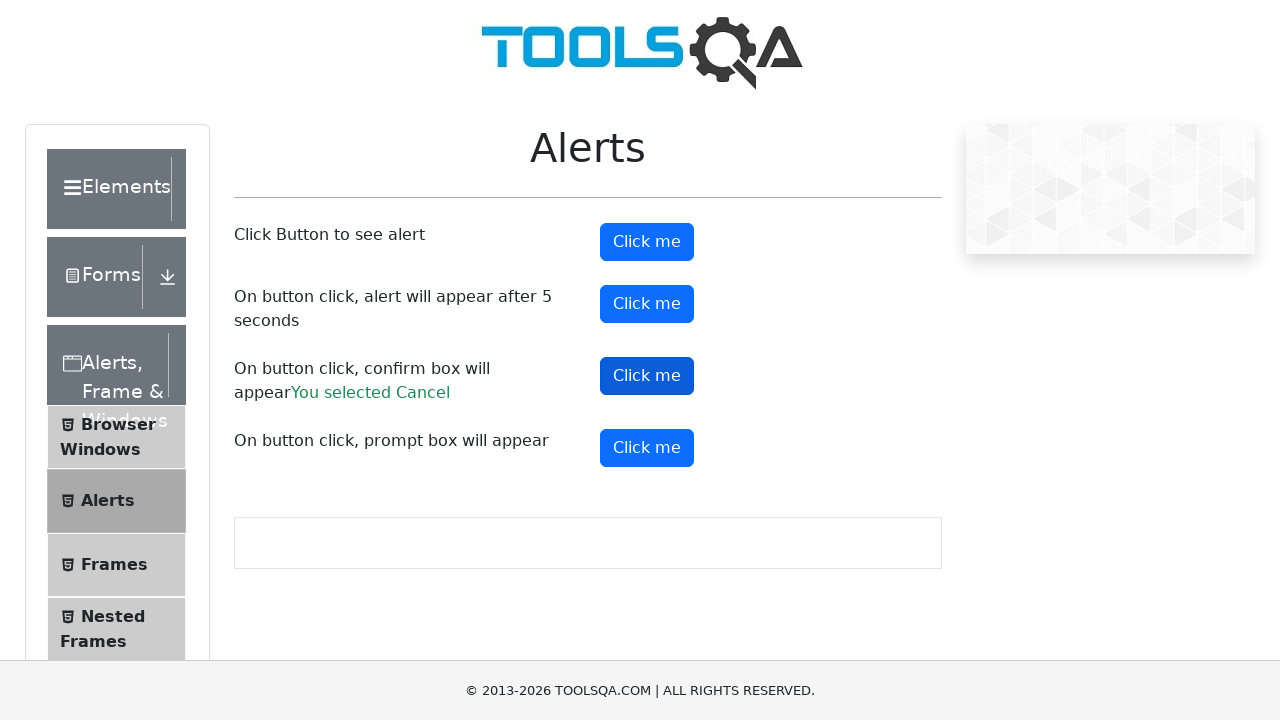